Tests the Add/Remove Elements functionality by navigating to the page and clicking to add an element

Starting URL: https://the-internet.herokuapp.com/

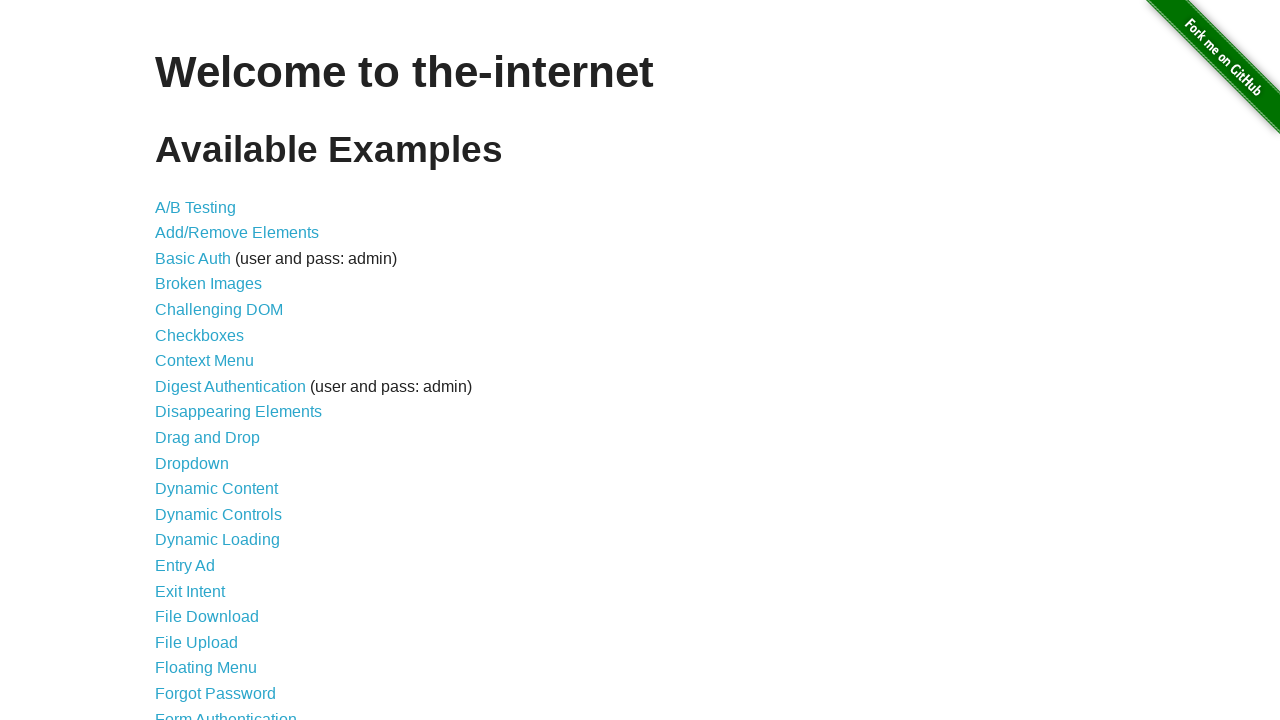

Clicked on Add/Remove Elements link at (237, 233) on text=Add/Remove Elements
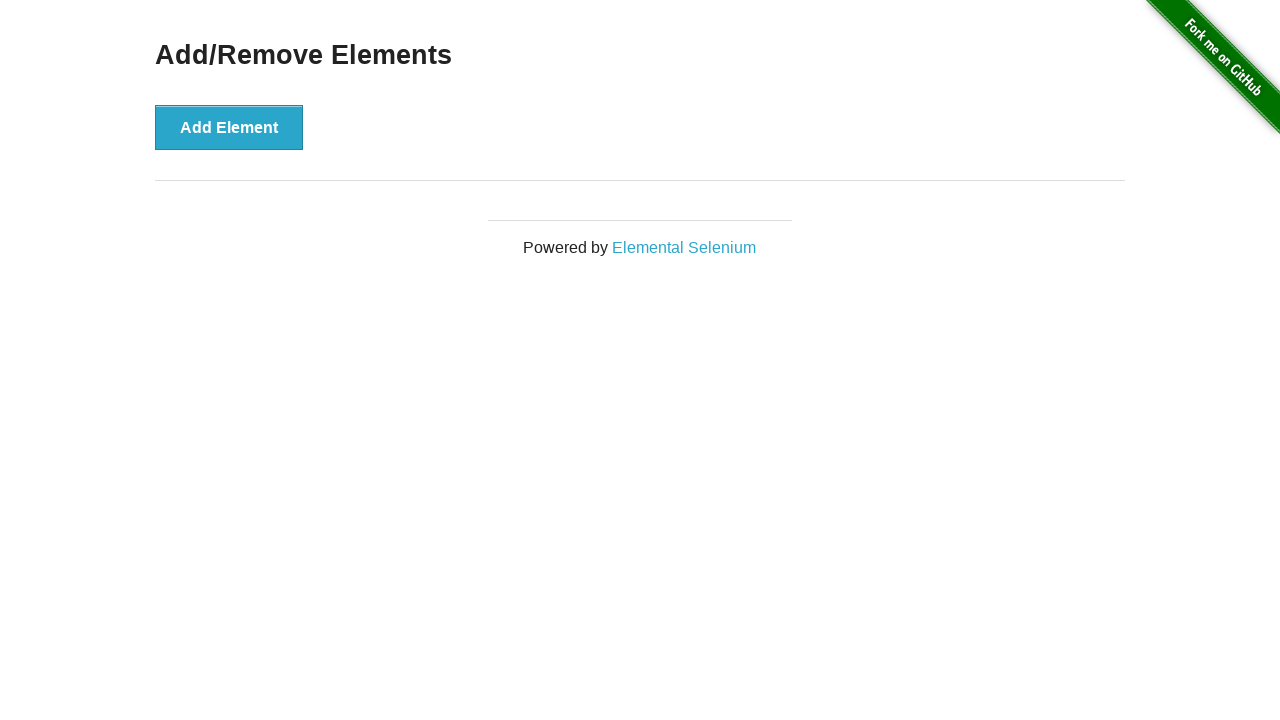

Clicked on Add Element button at (229, 127) on text=Add Element
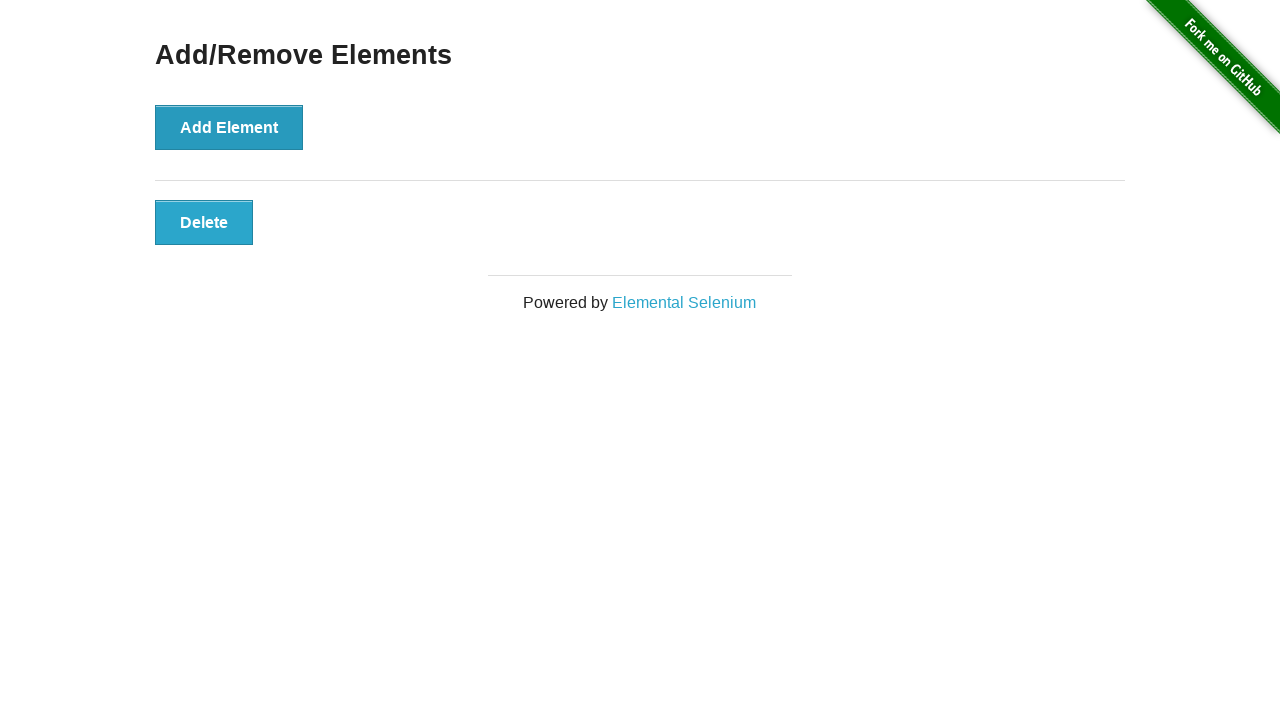

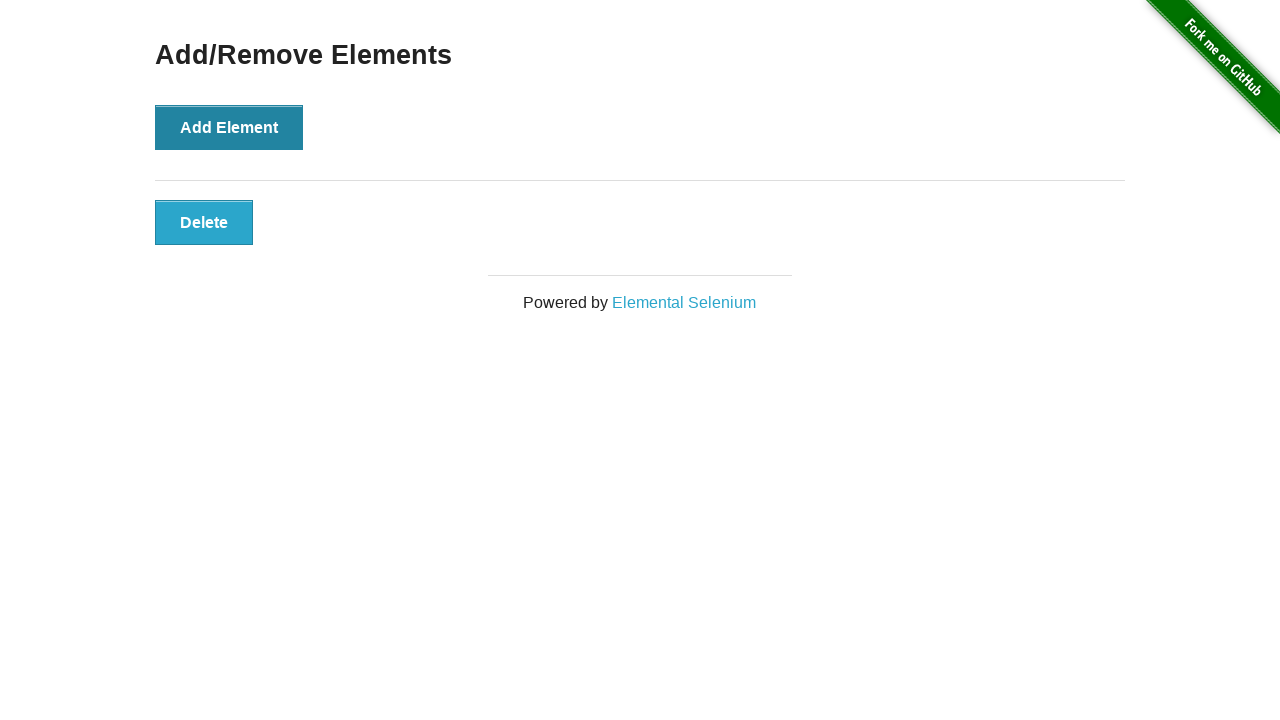